Tests a registration form by filling in first name, last name, and email fields, then submitting the form and verifying the success message

Starting URL: http://suninjuly.github.io/registration1.html

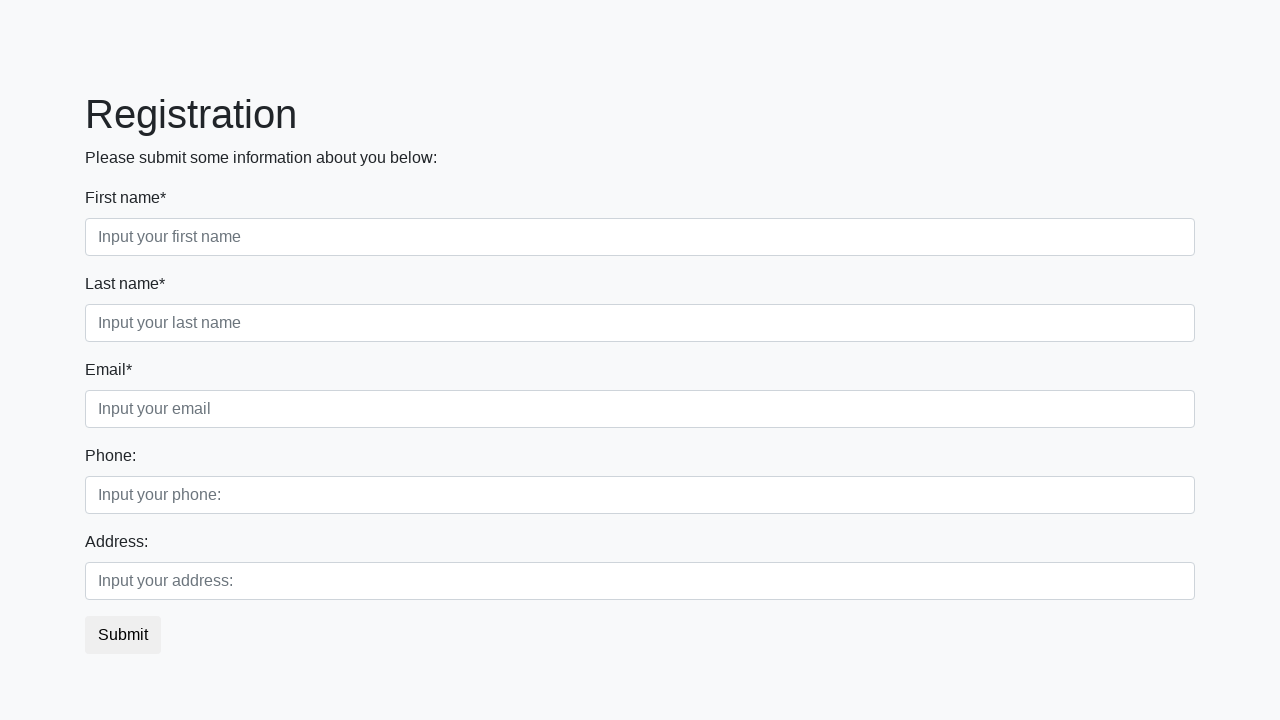

Filled in first name field with 'Name' on .first_block .form-control.first
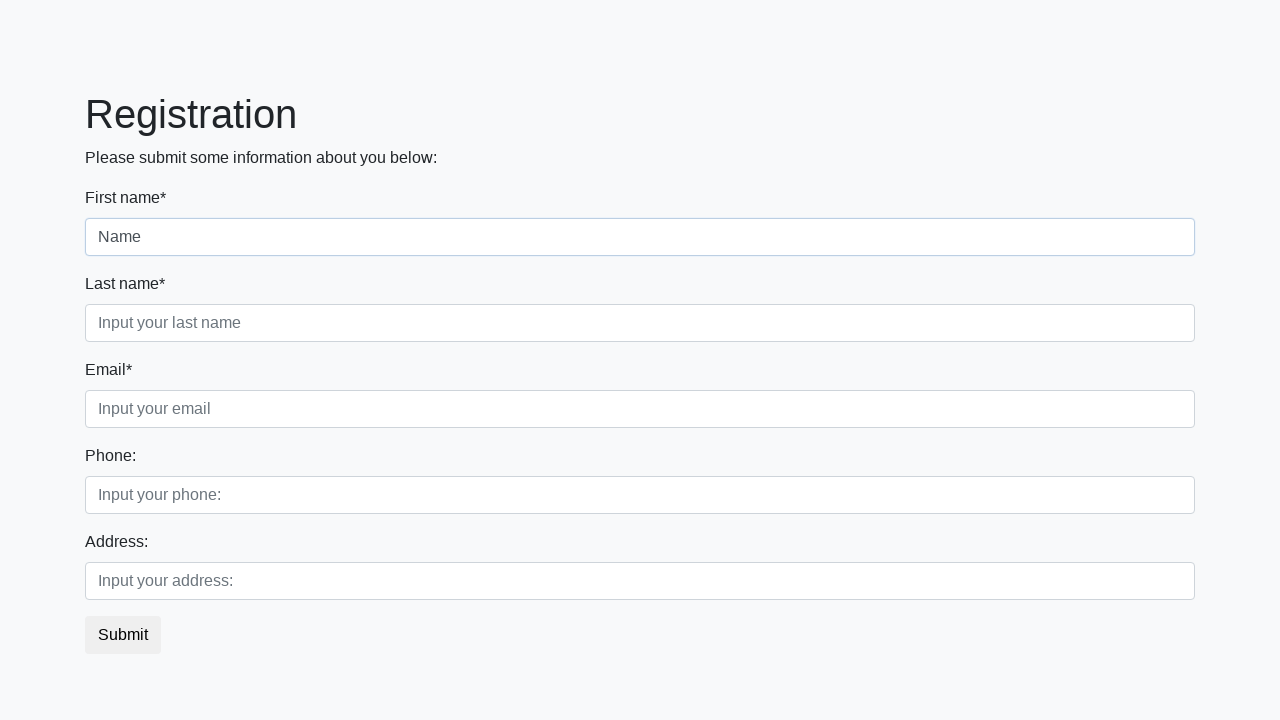

Filled in last name field with 'Last_name' on .first_block .form-control.second
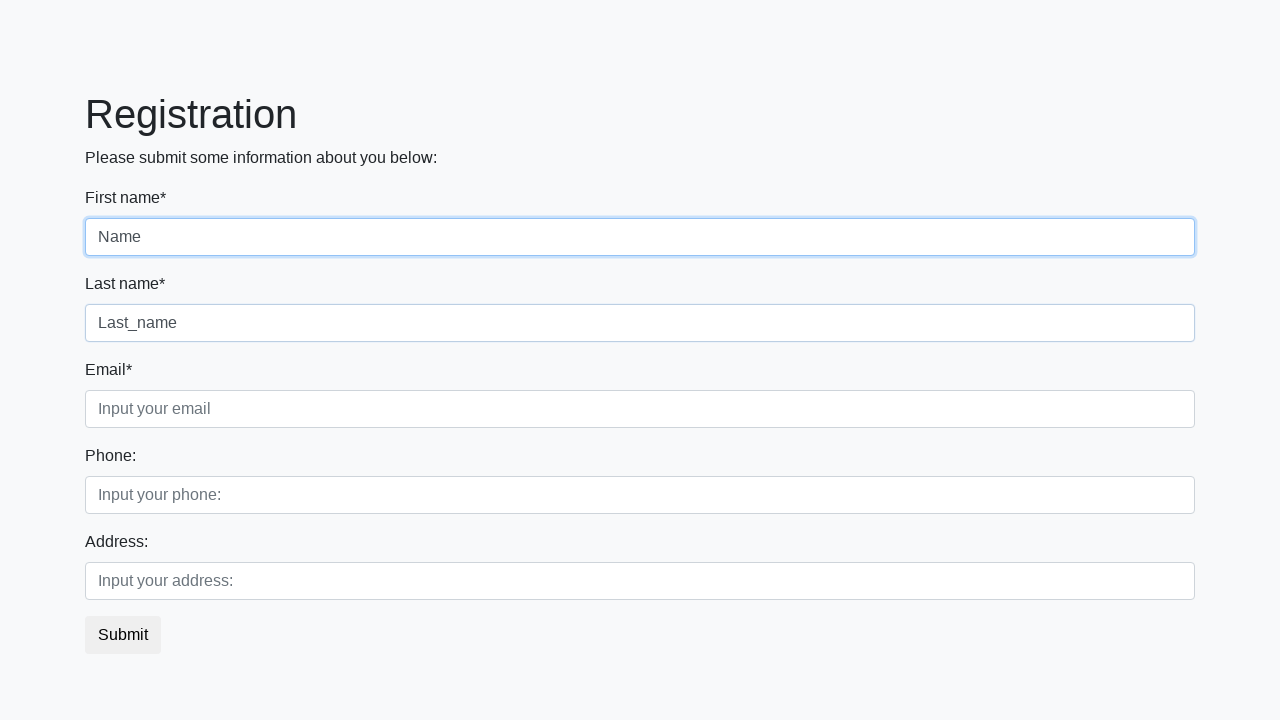

Filled in email field with 'email@email.com' on .first_block .form-control.third
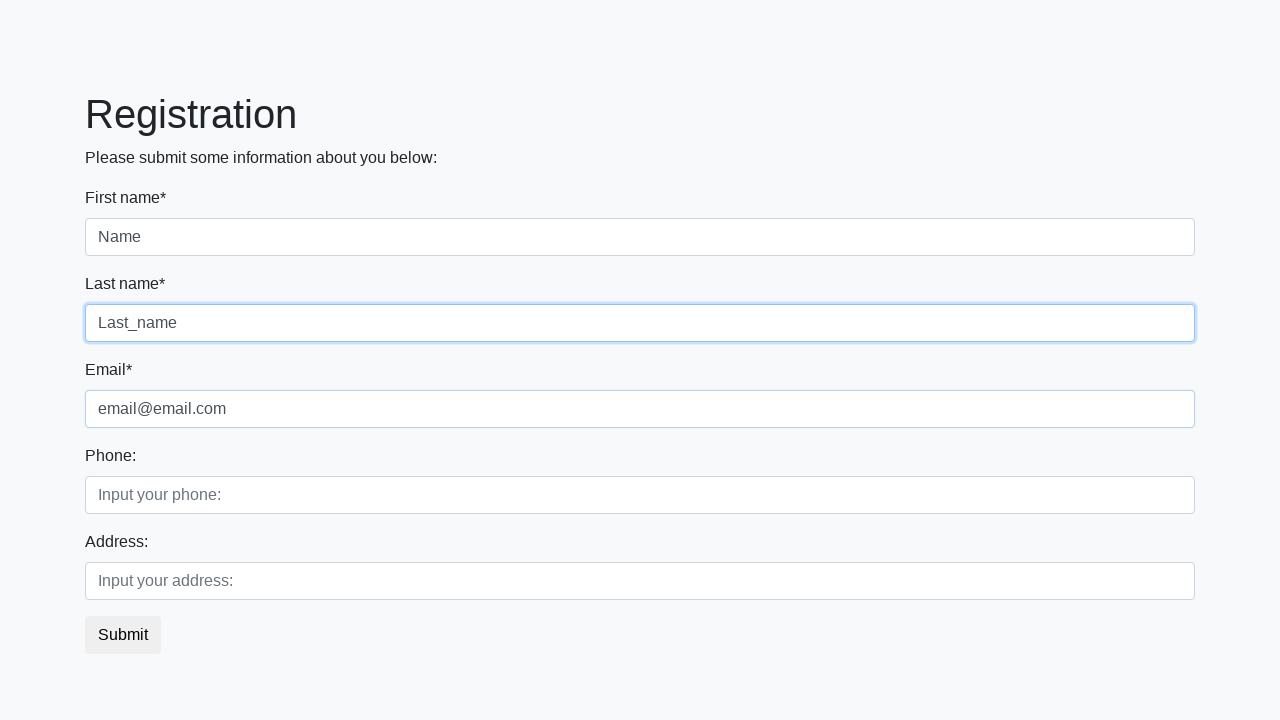

Clicked submit button to register at (123, 635) on button.btn
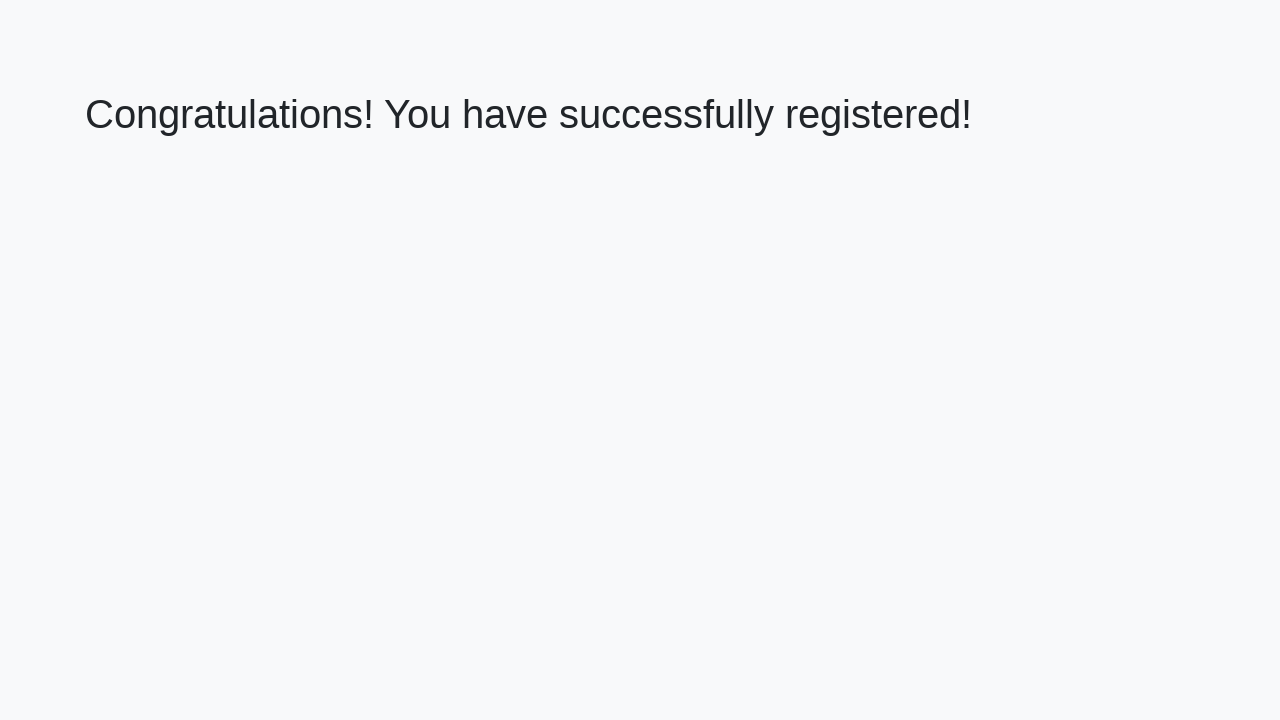

Success message heading appeared
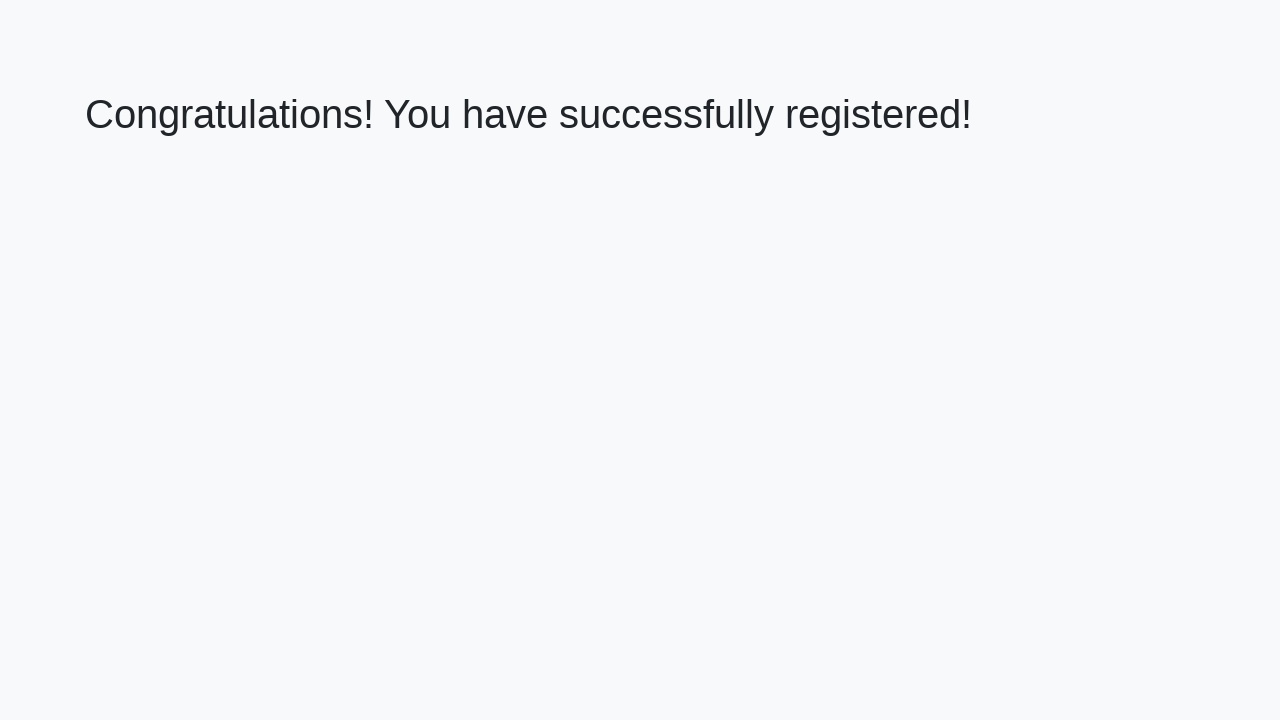

Retrieved success message text: 'Congratulations! You have successfully registered!'
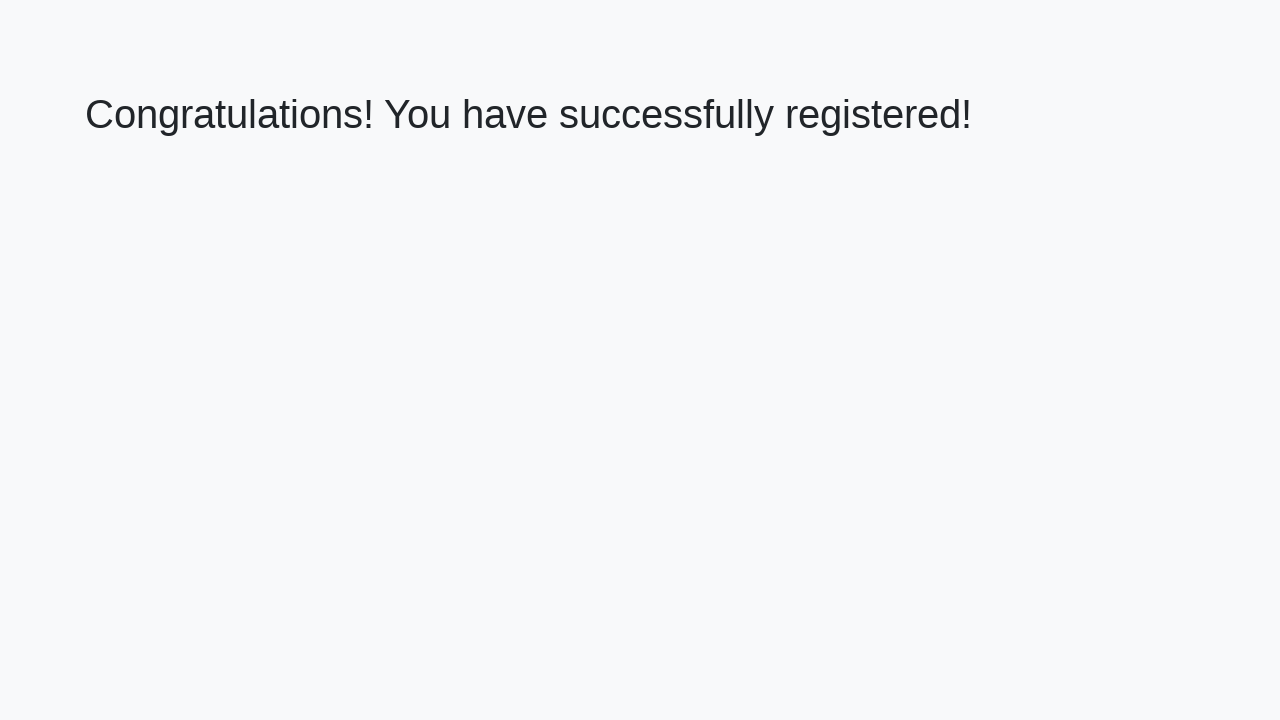

Verified success message matches expected text
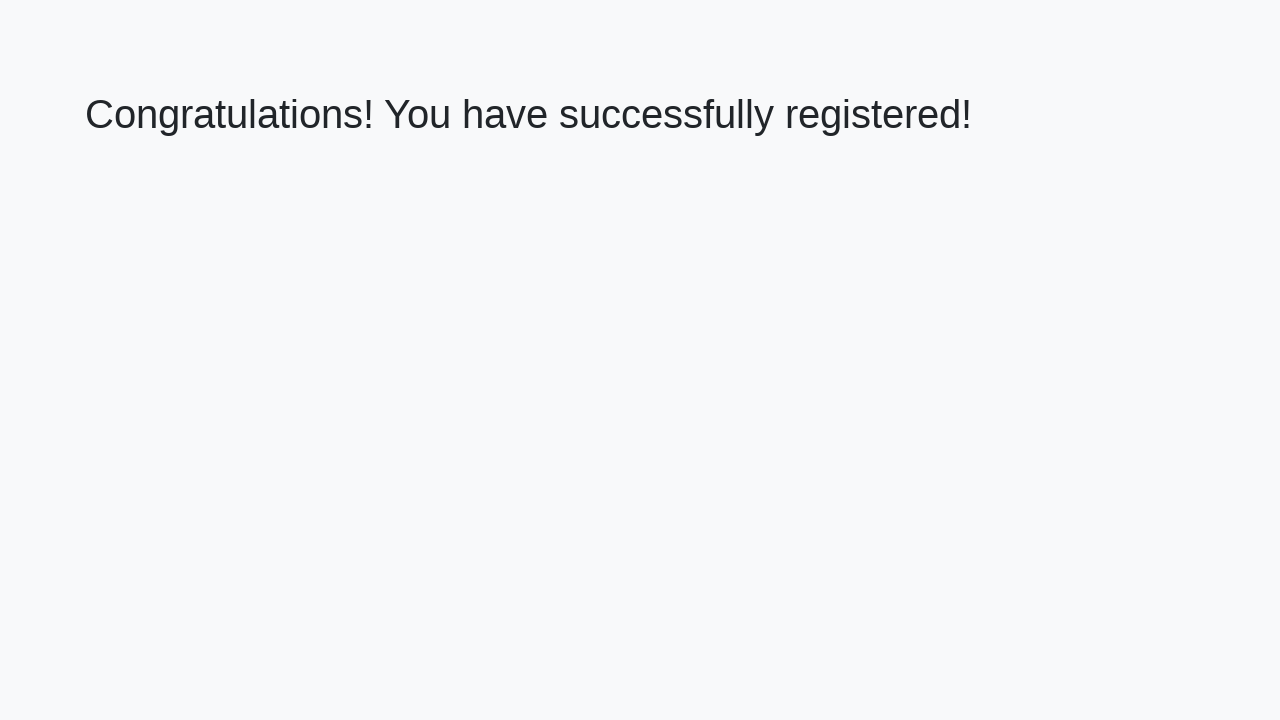

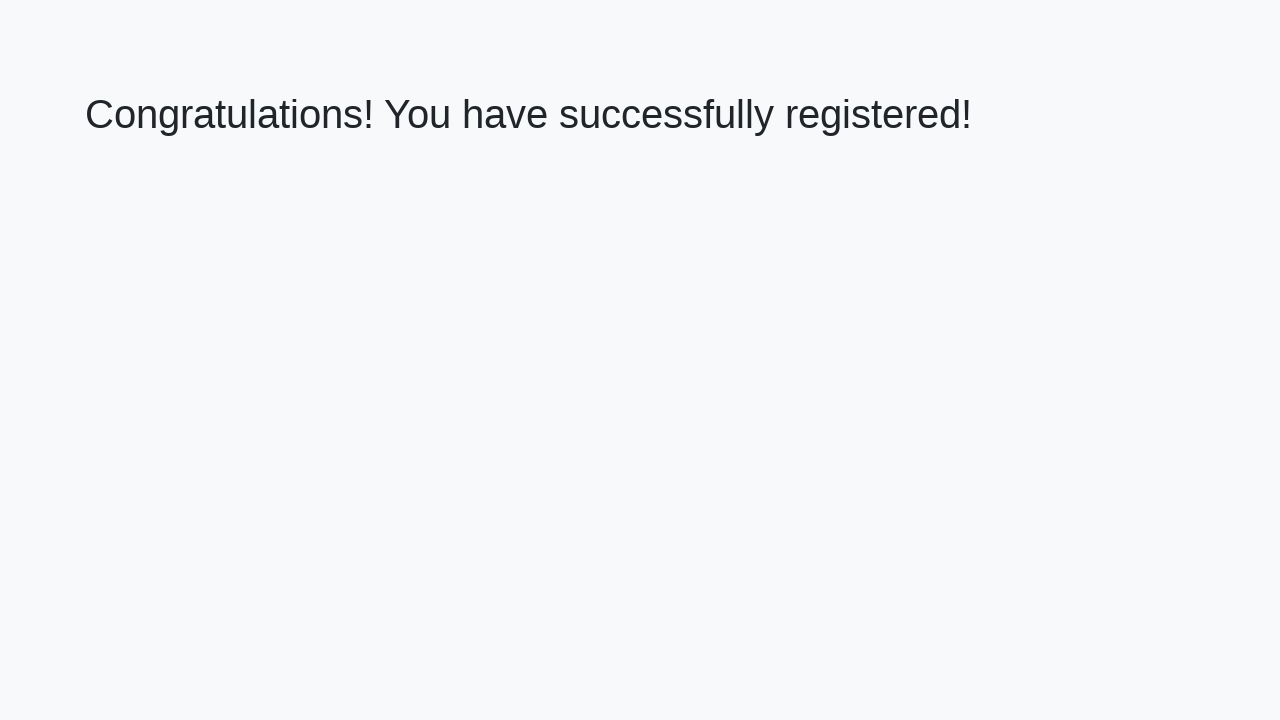